Tests starring a todo item by clicking the star icon on a newly created todo

Starting URL: https://devmountain.github.io/qa_todos/

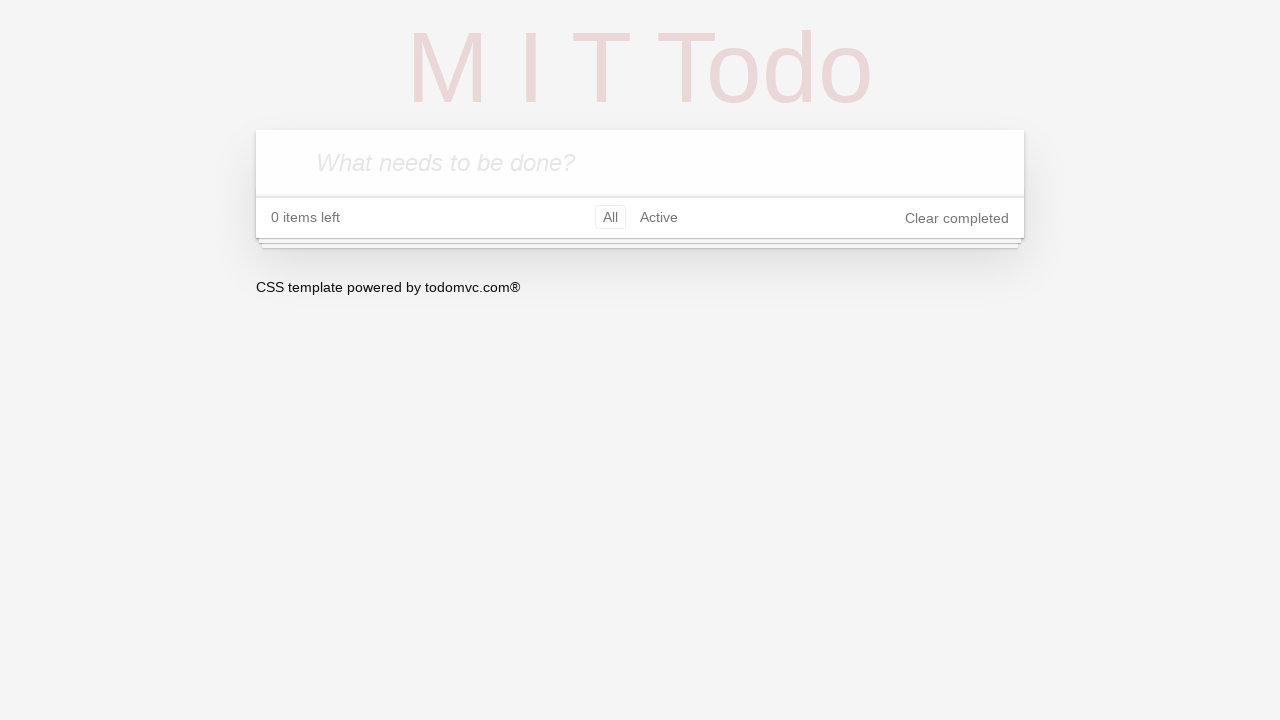

Waited for todo input field to be available
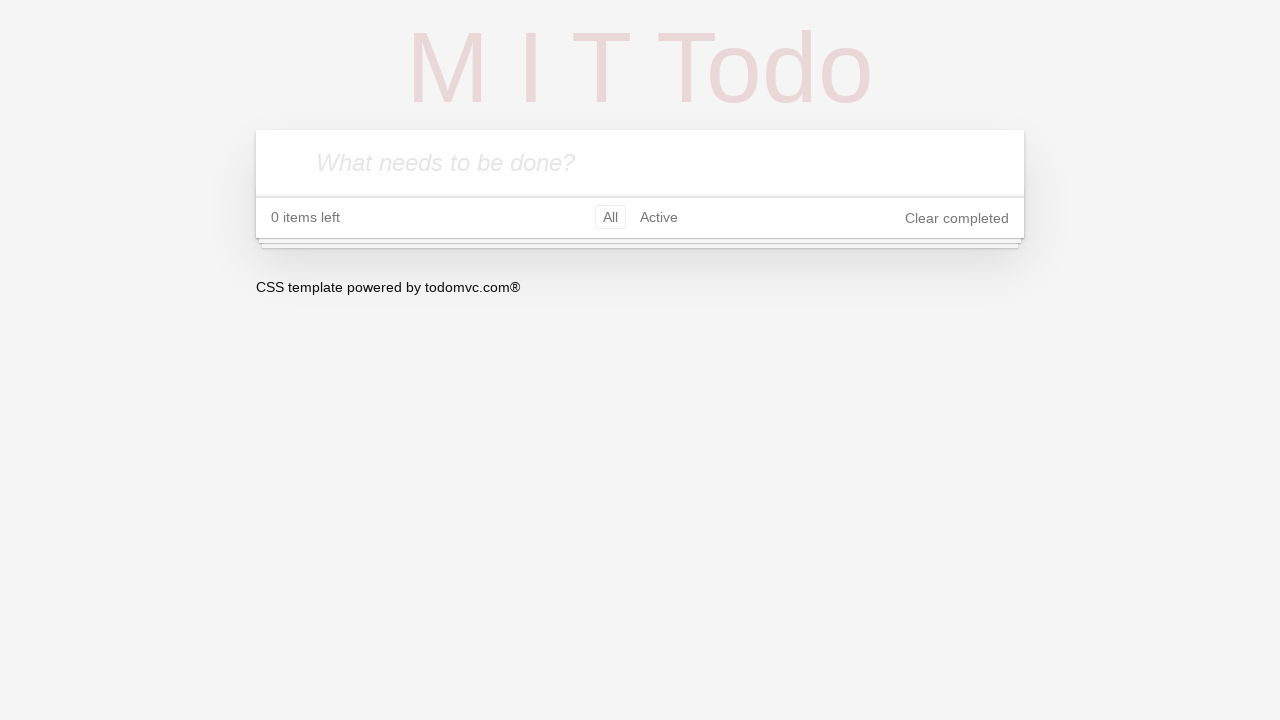

Filled todo input field with 'Test To-Do' on input.new-todo
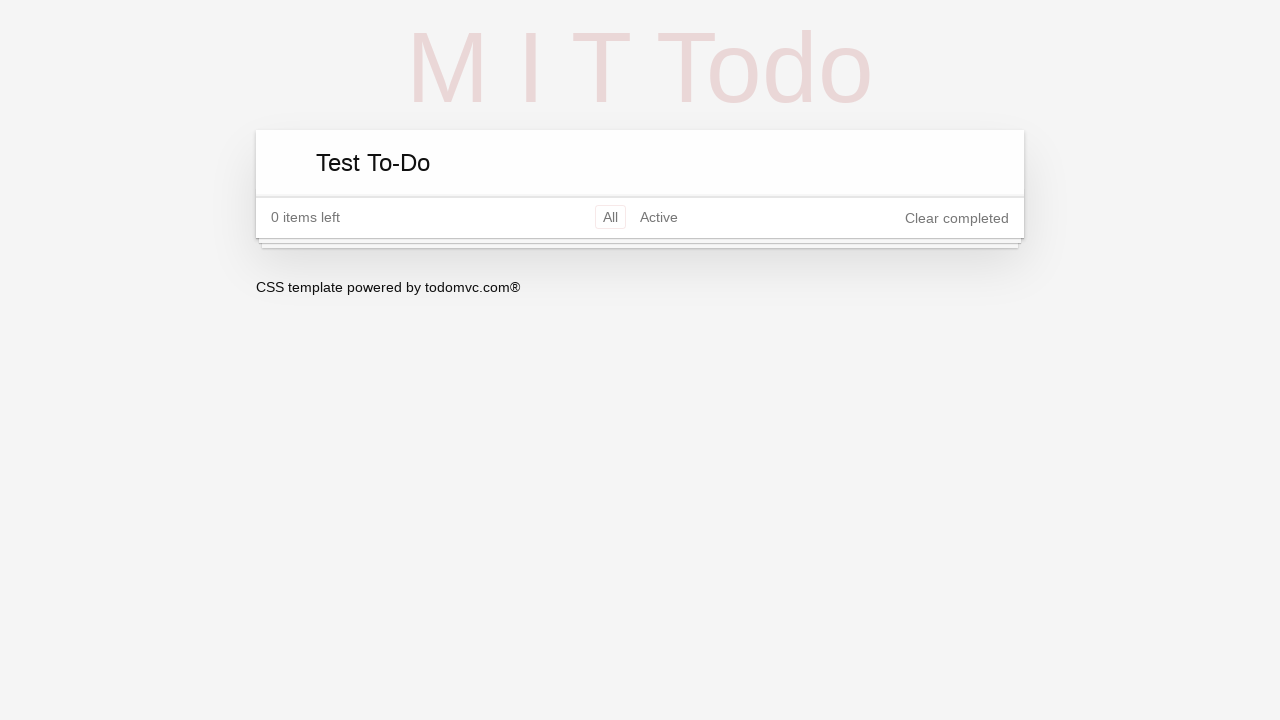

Pressed Enter to create the new todo item on input.new-todo
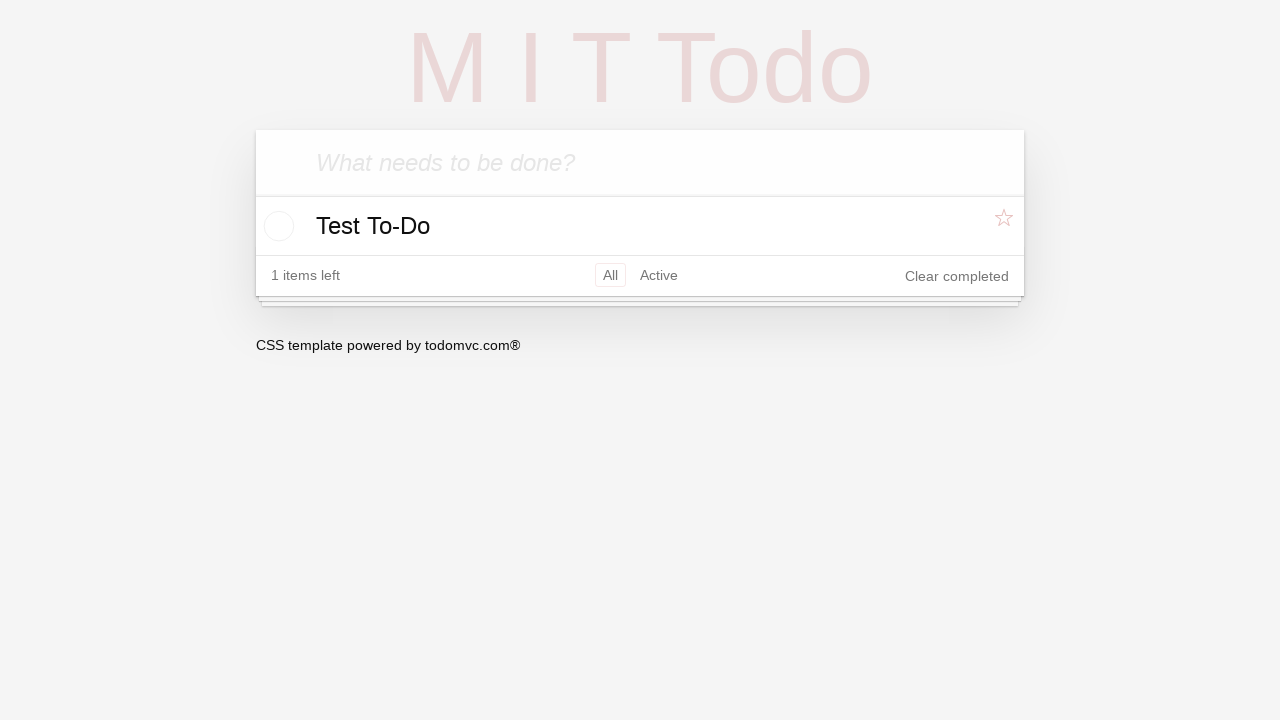

Located all todo items
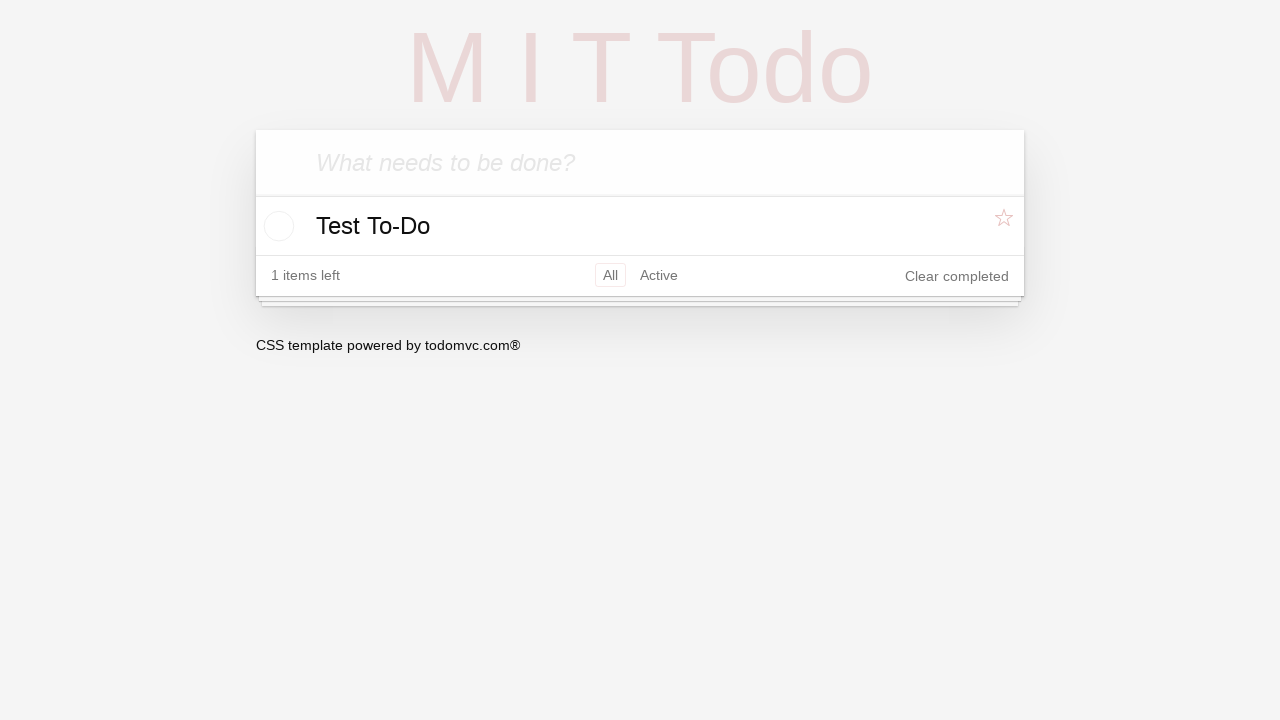

Filtered todos to find 'Test To-Do' item
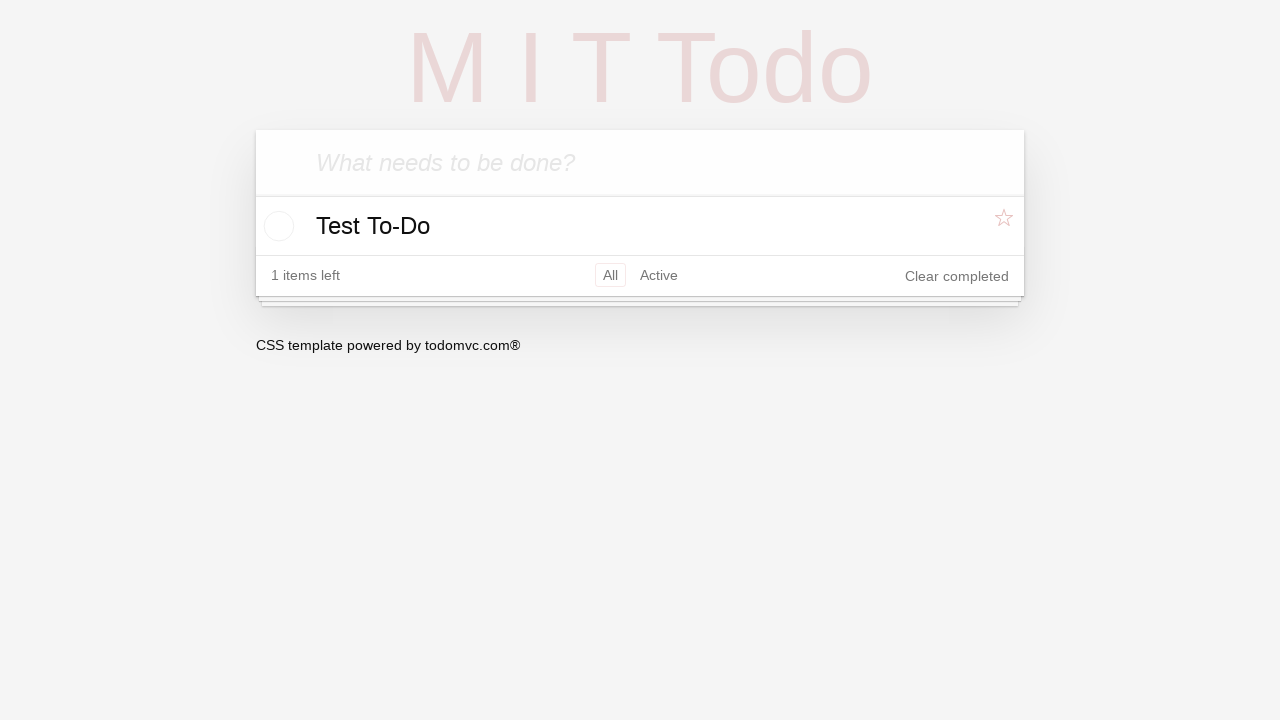

Clicked the star icon to mark todo with a star at (1006, 225) on li.todo >> internal:has-text="Test To-Do"i >> span.star
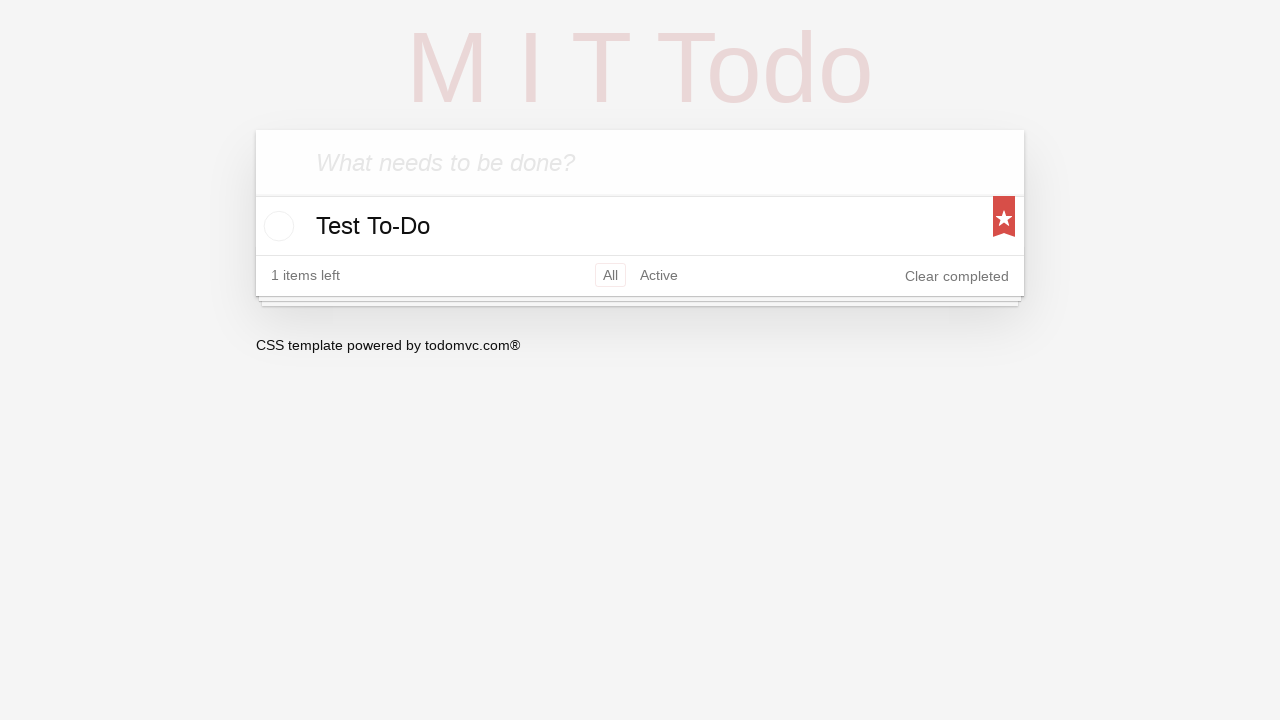

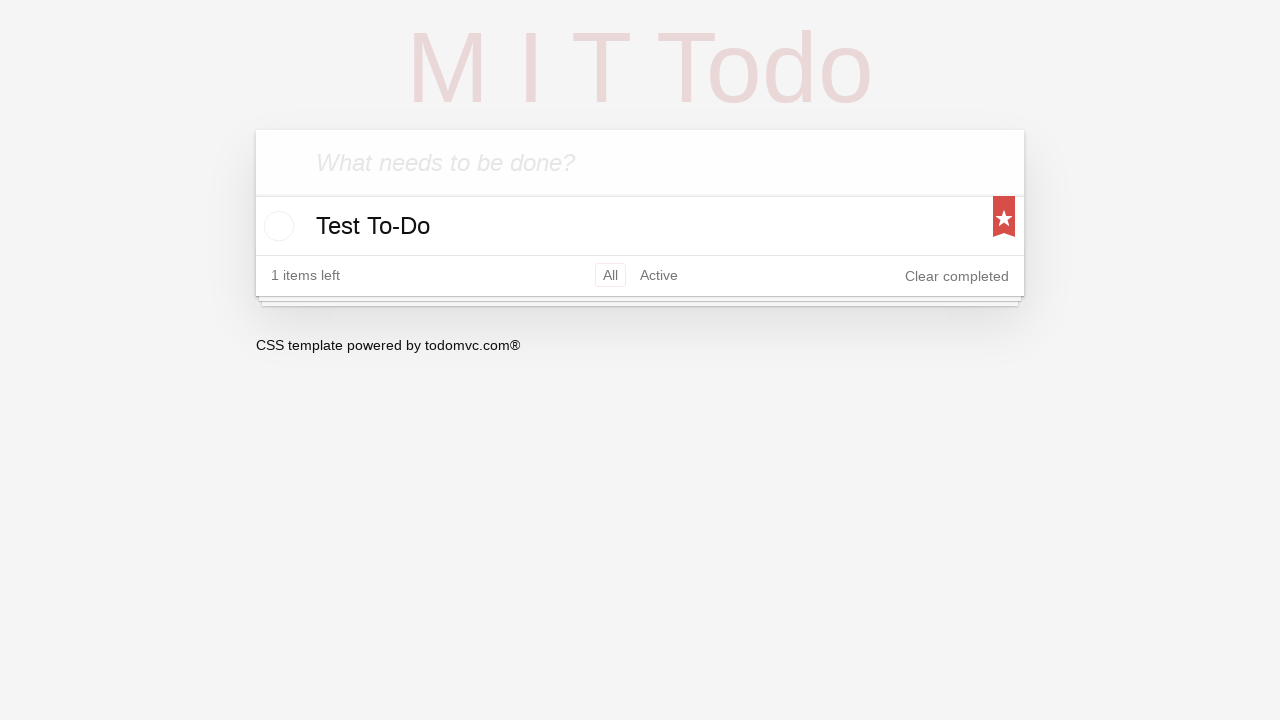